Tests drag and drop functionality by dragging an element from one location and dropping it to another location within an iframe

Starting URL: https://jqueryui.com/droppable/

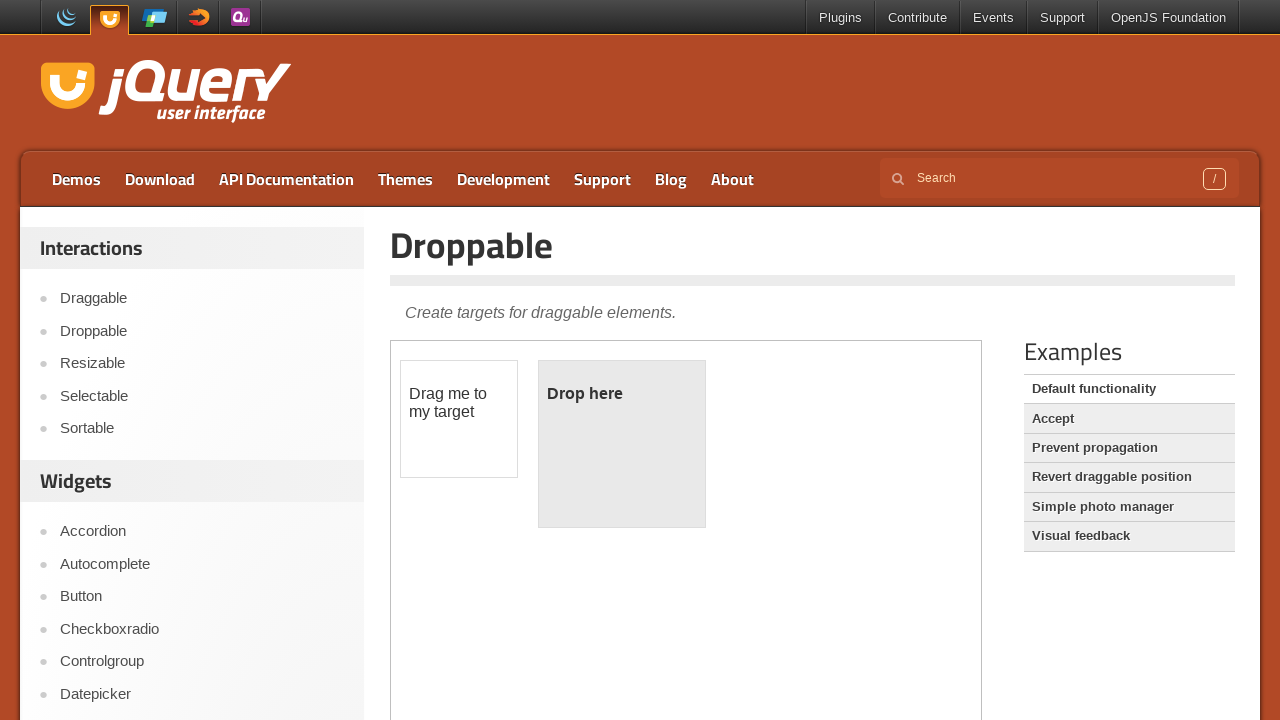

Located the iframe containing the drag and drop demo
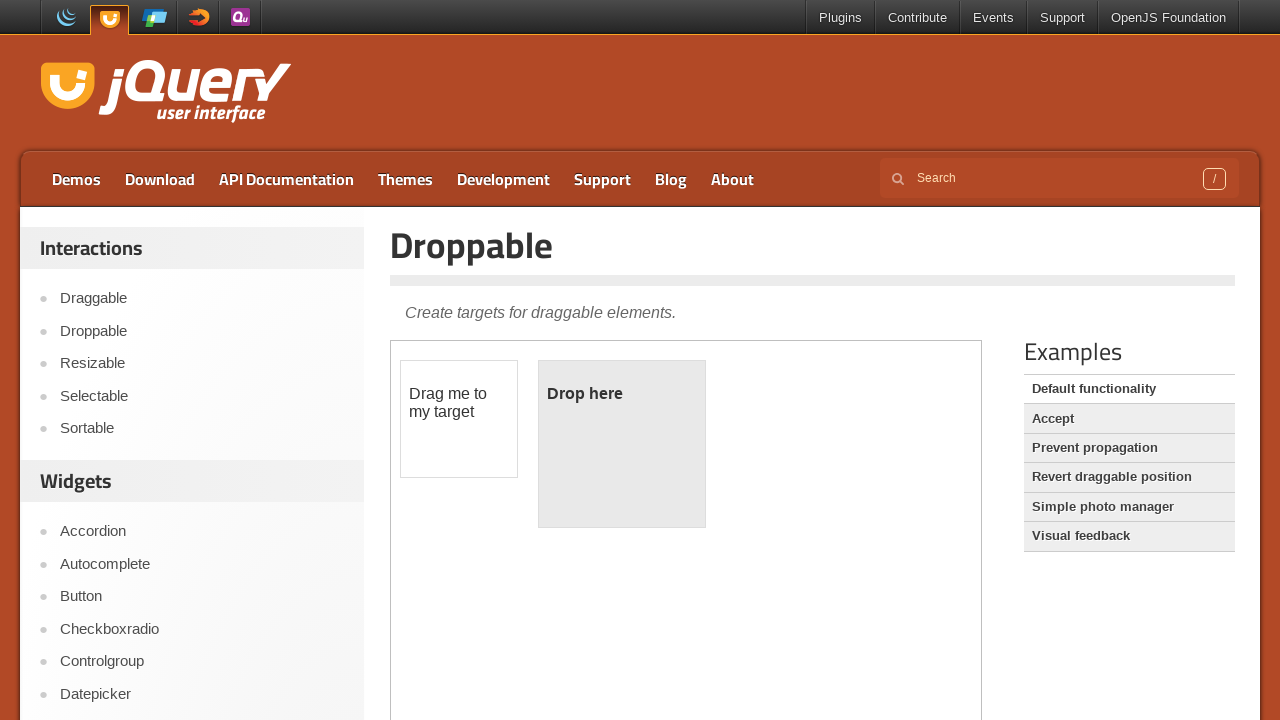

Located the draggable element
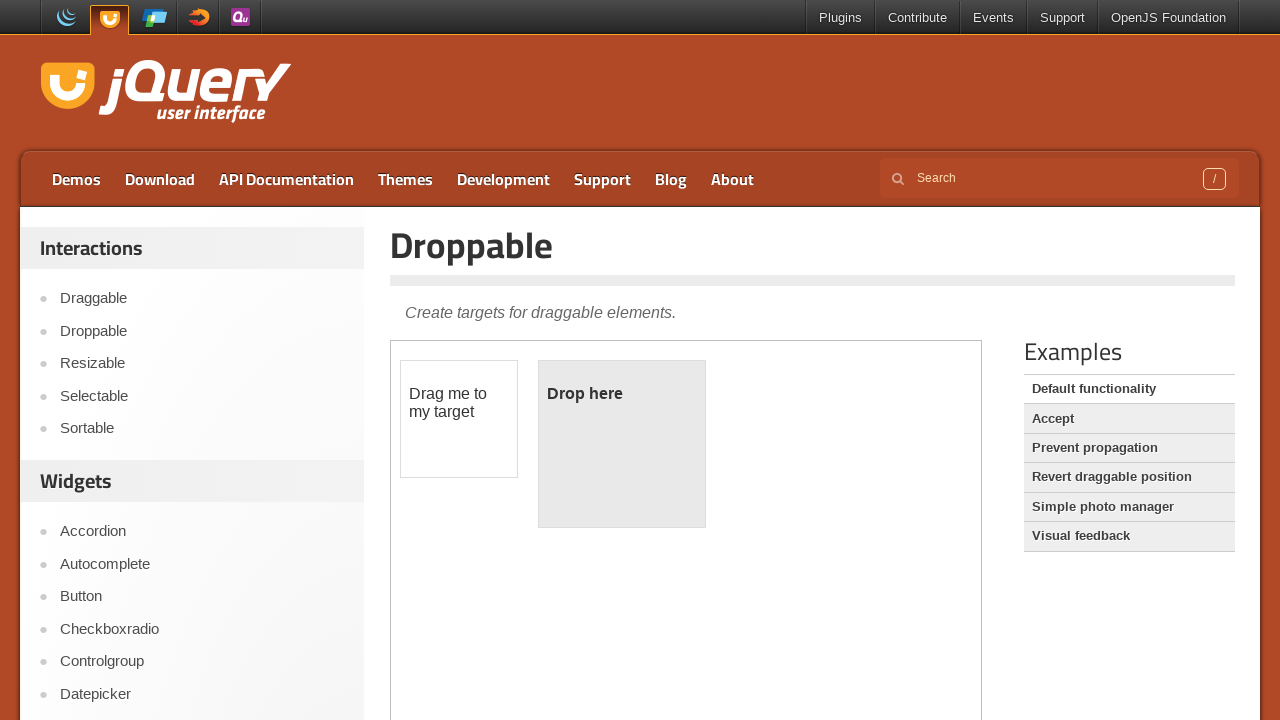

Located the droppable target element
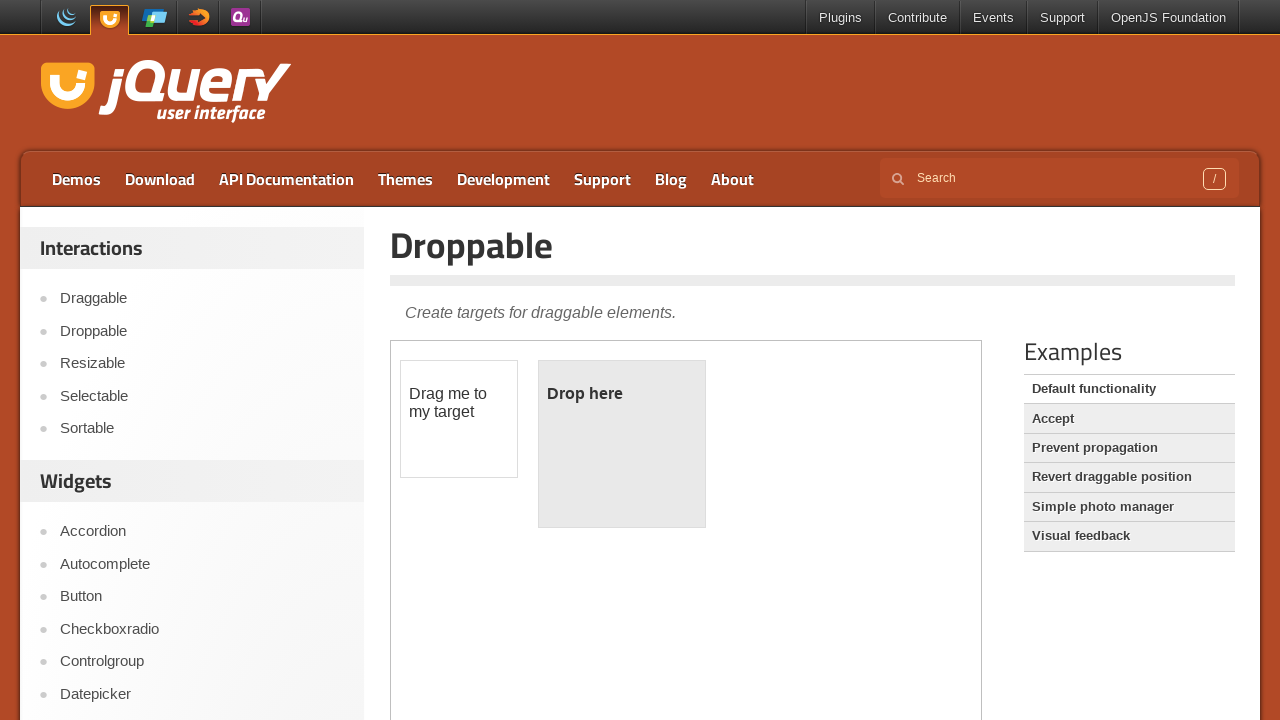

Dragged element from draggable to droppable target at (622, 444)
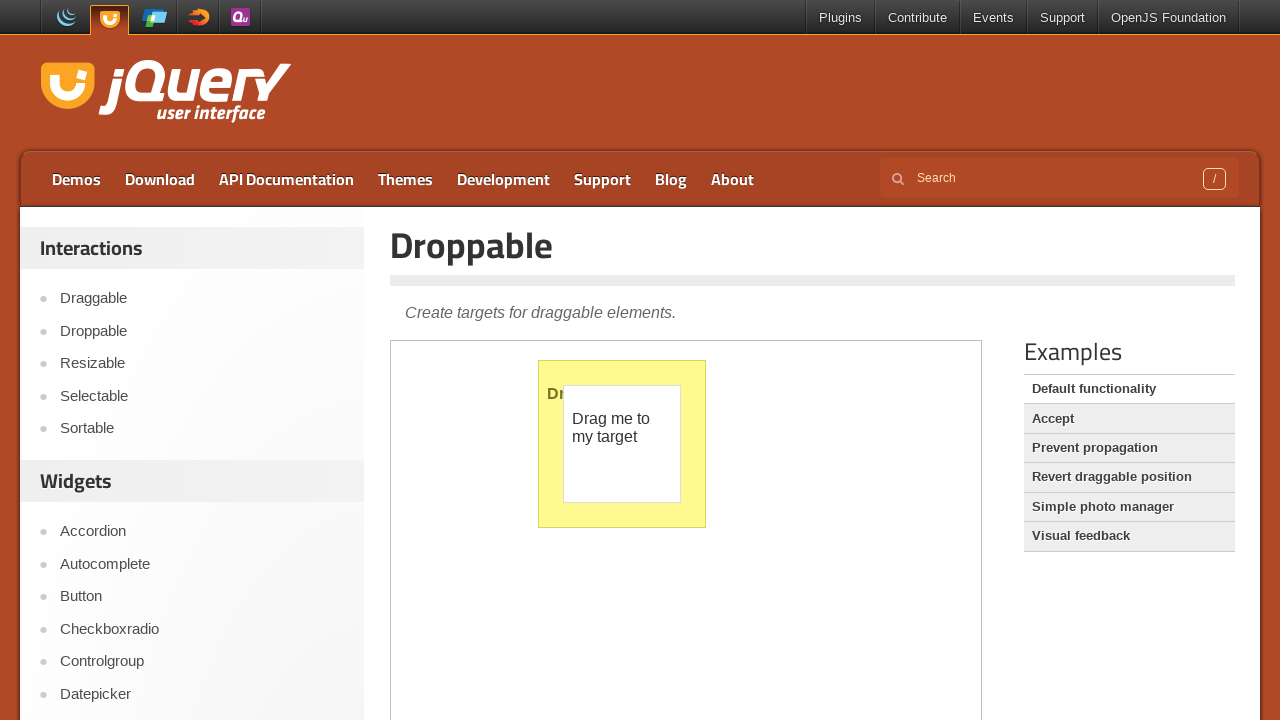

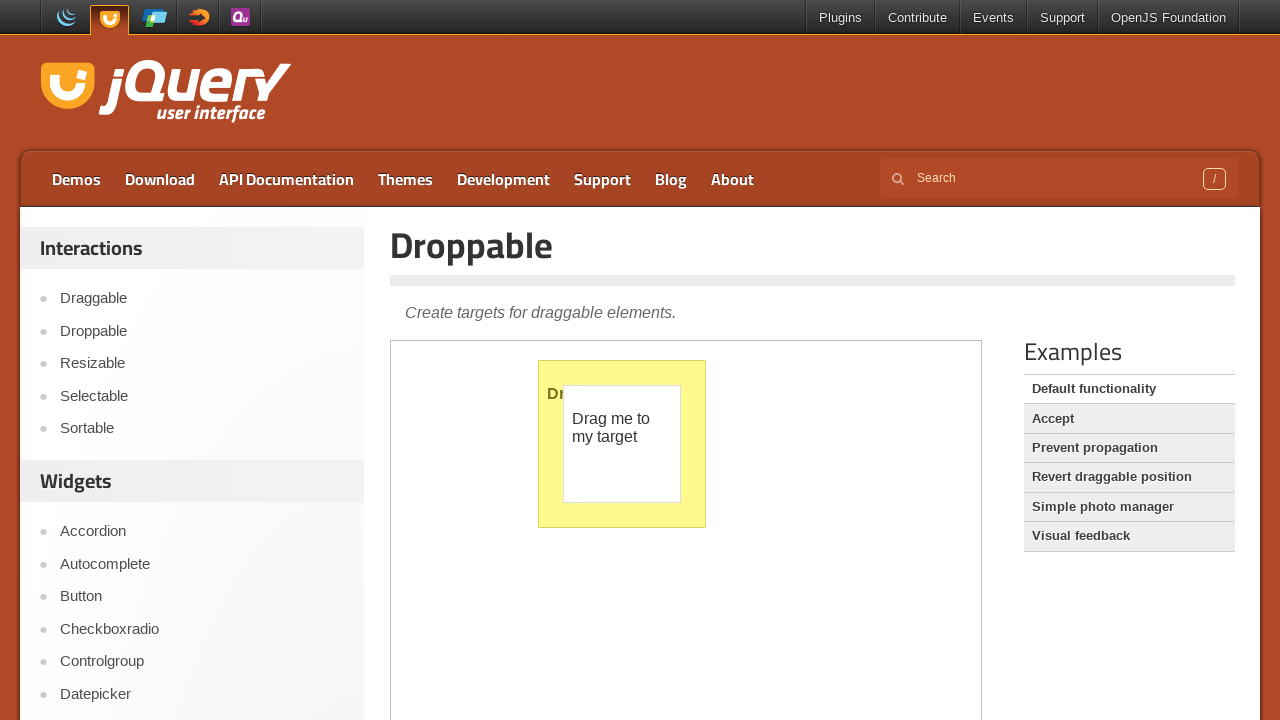